Tests the sortable list functionality on QA Playground by navigating to the Sortable List page and performing drag-and-drop operations to reorder a list of billionaire names into specific positions.

Starting URL: https://qaplayground.dev/

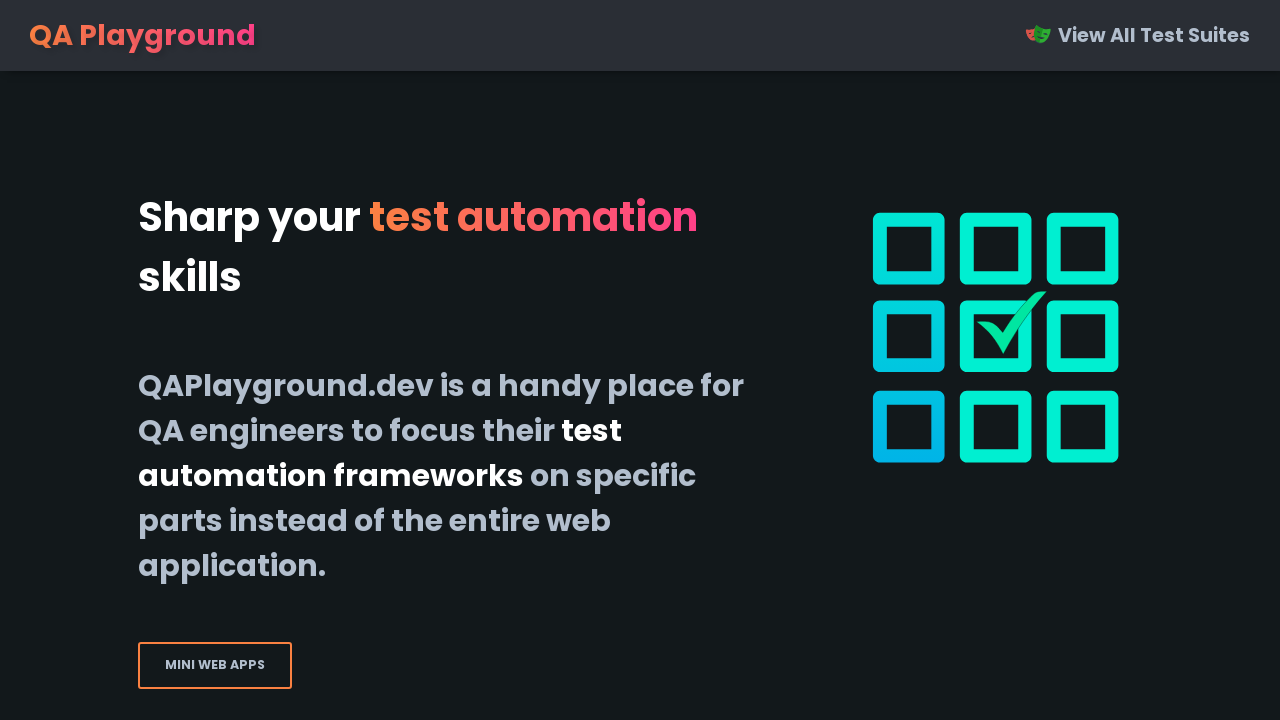

Clicked on 'Sortable List' link to navigate to the sortable list page at (326, 361) on xpath=//*[normalize-space(text())='Sortable List']
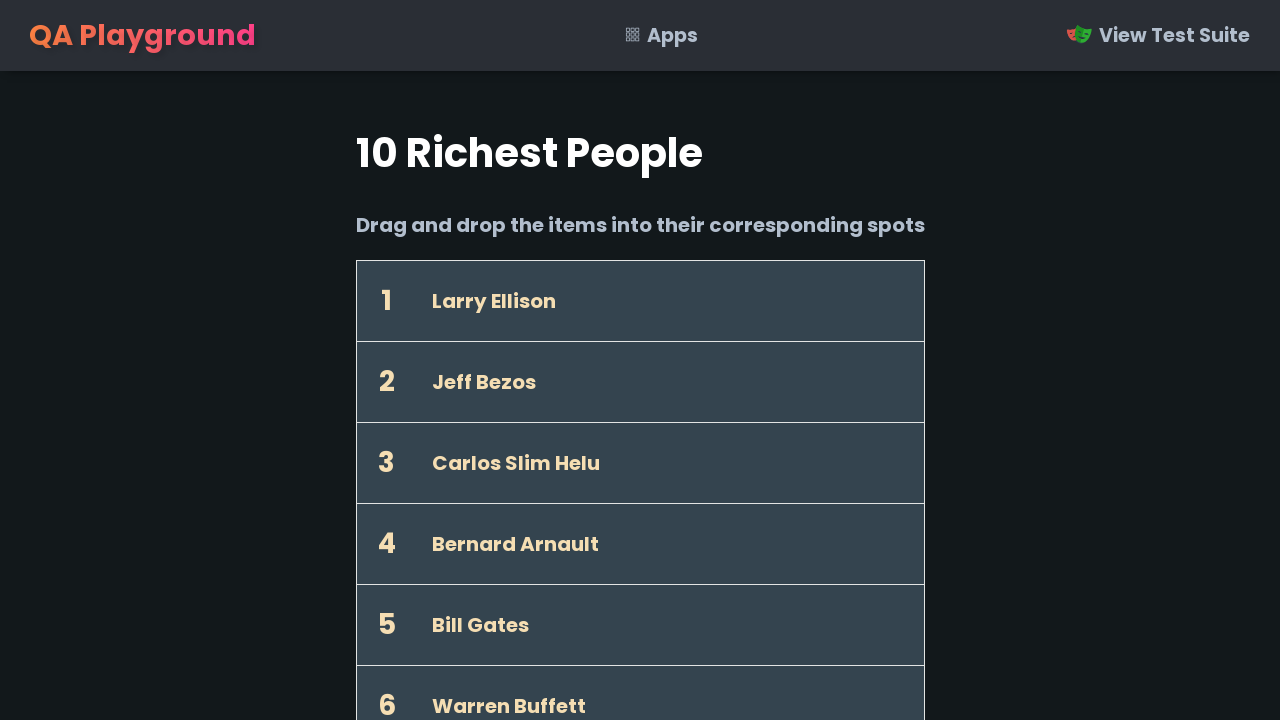

Sortable list page loaded successfully
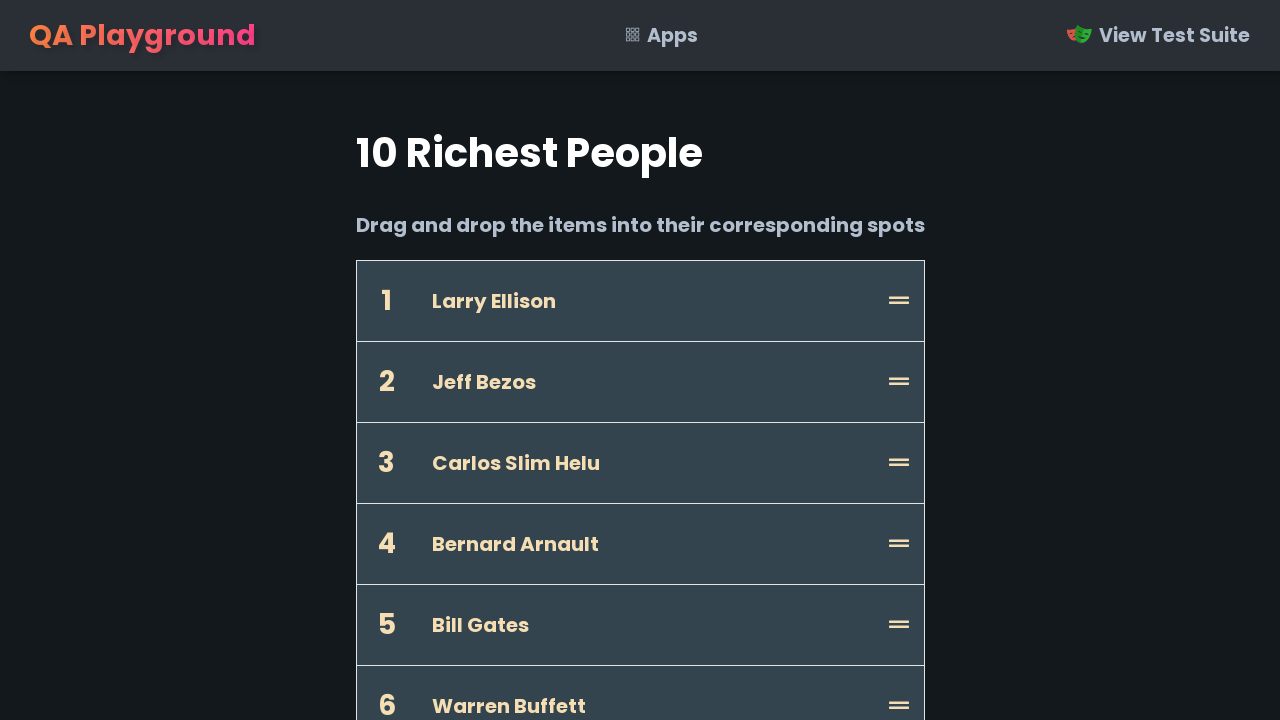

Dragged Jeff Bezos to position 0 at (640, 301)
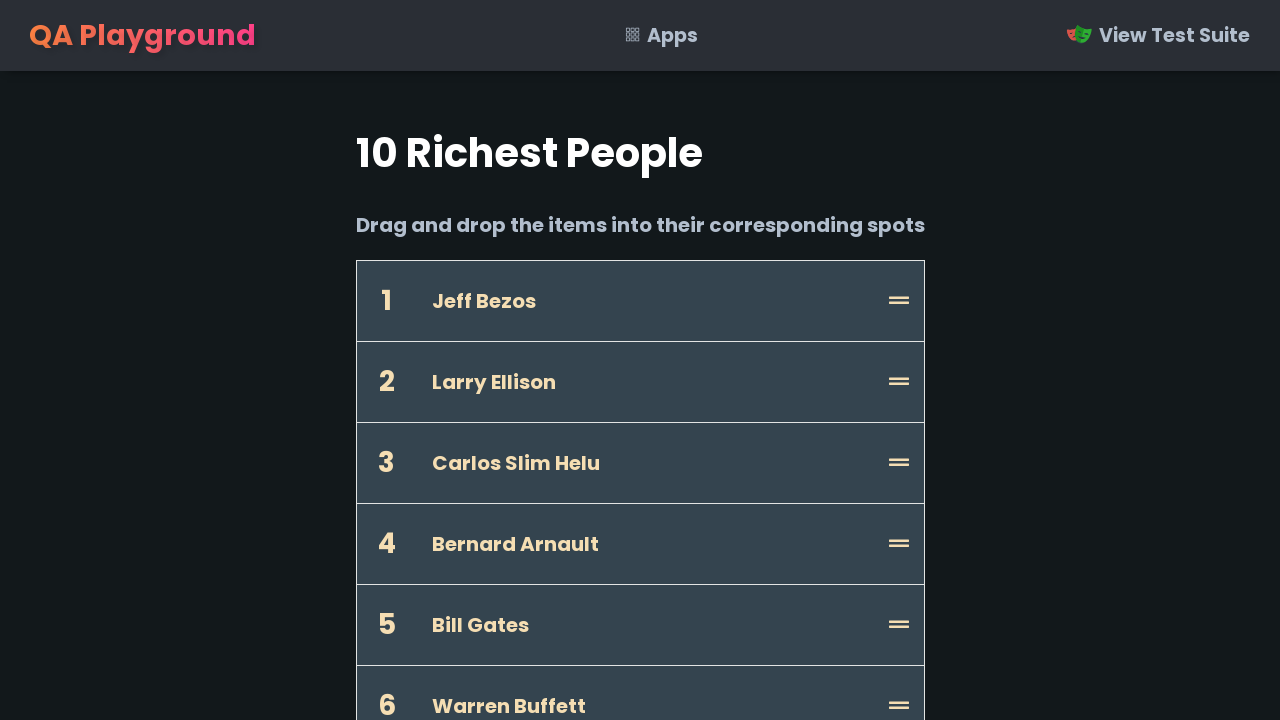

Dragged Bill Gates to position 1 at (640, 382)
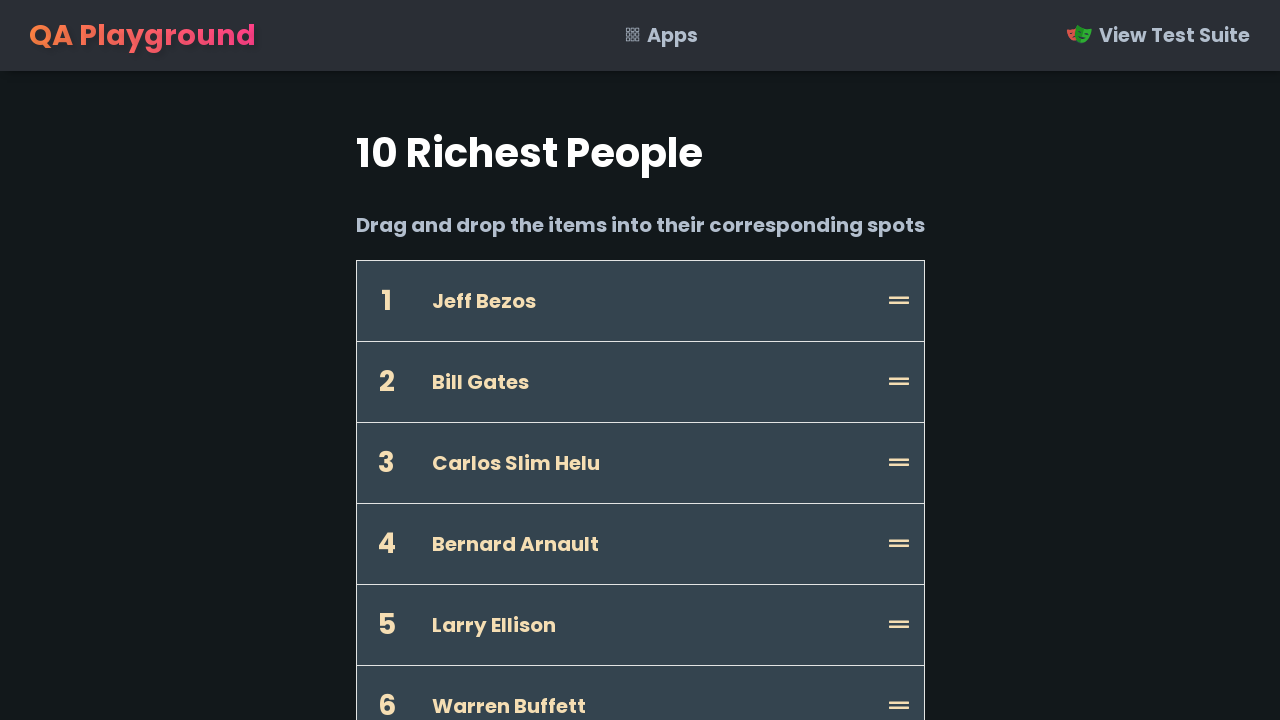

Dragged Warren Buffett to position 2 at (640, 463)
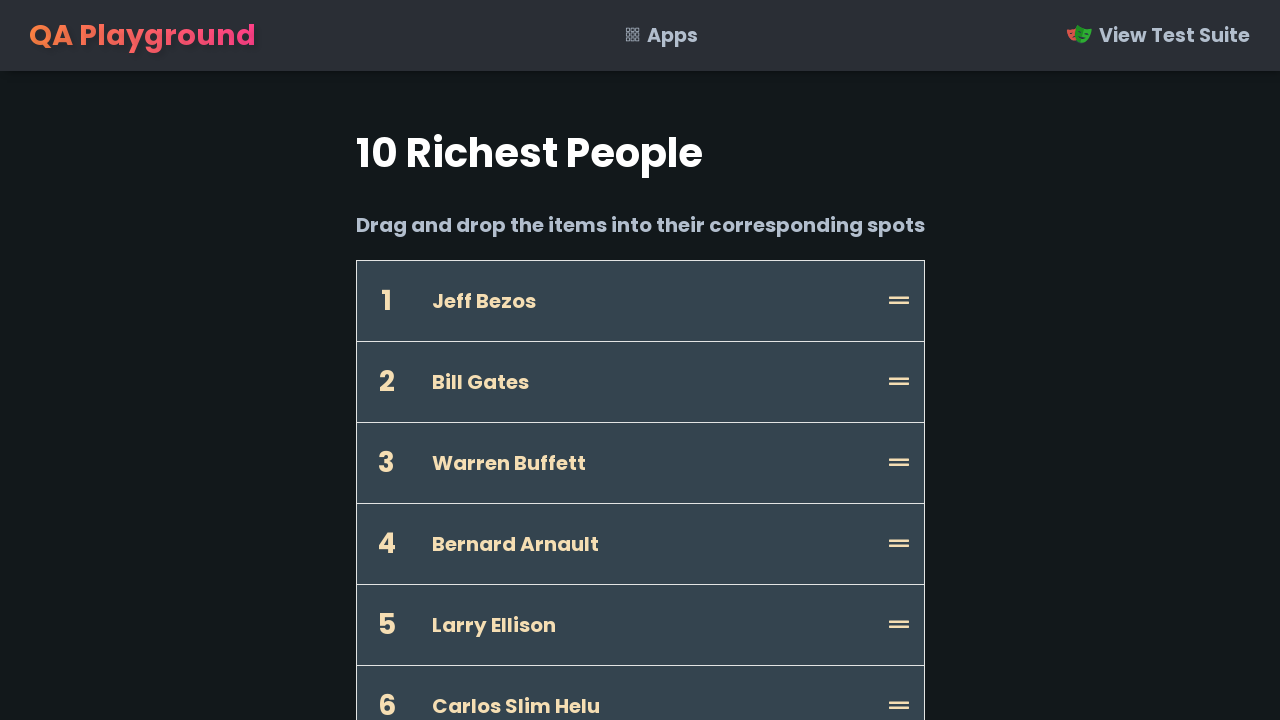

Dragged Bernard Arnault to position 3 at (640, 544)
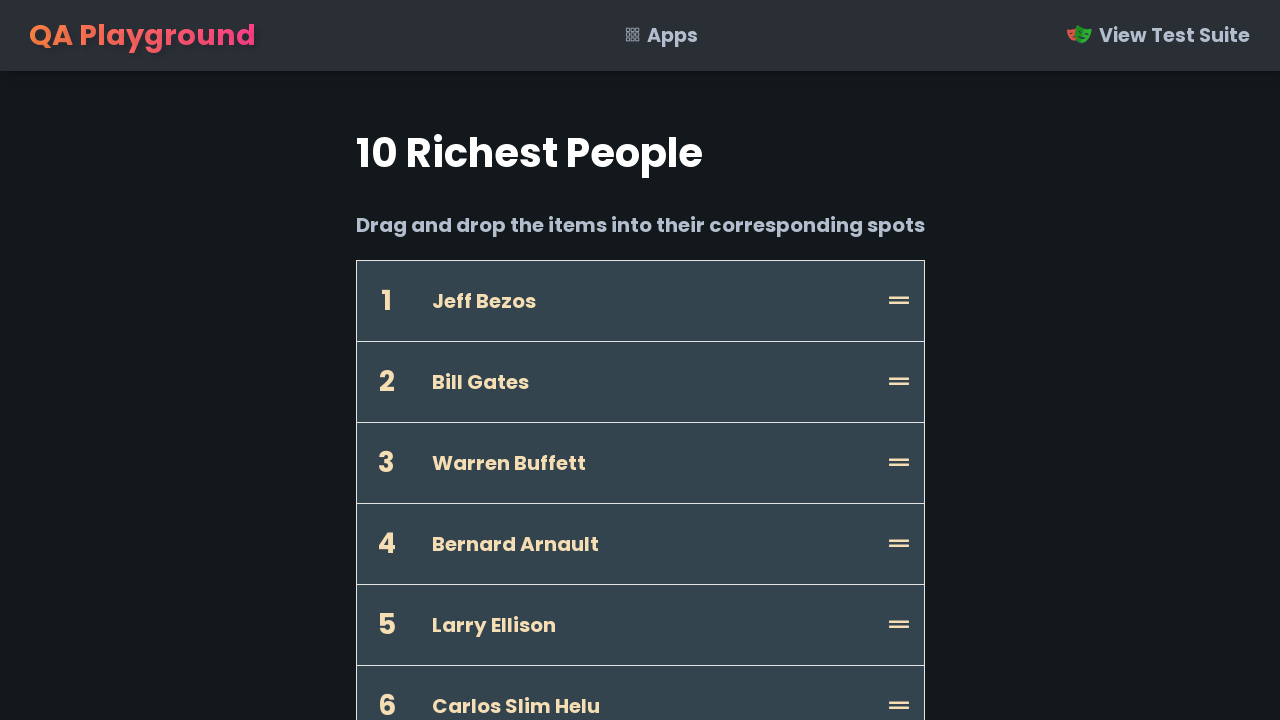

Dragged Carlos Slim Helu to position 4 at (640, 625)
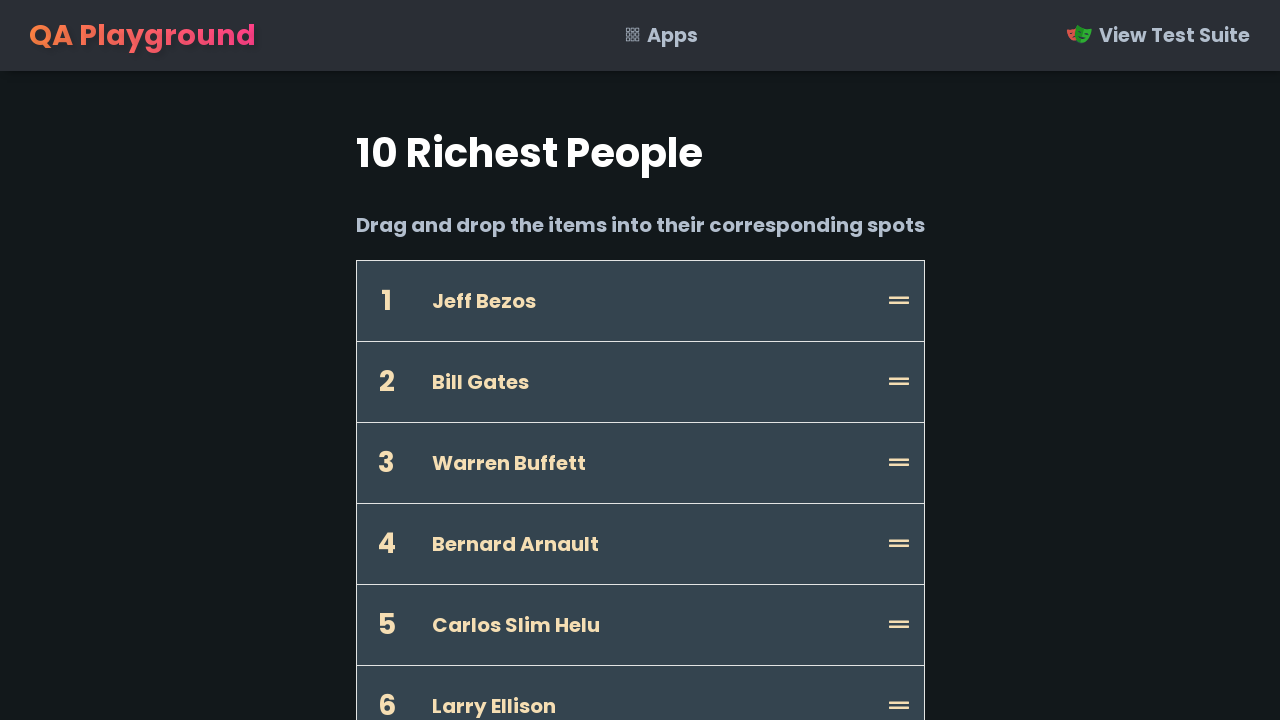

Dragged Amancio Ortega to position 5 at (640, 280)
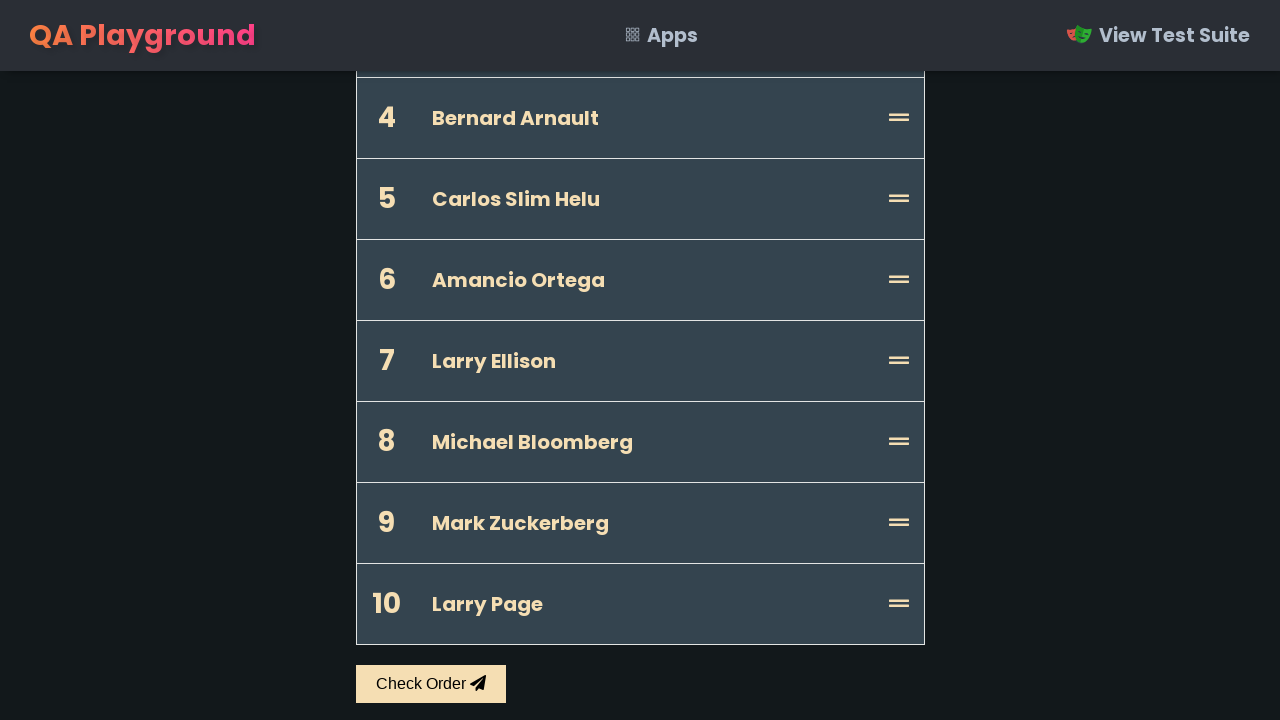

Dragged Larry Ellison to position 6 at (640, 361)
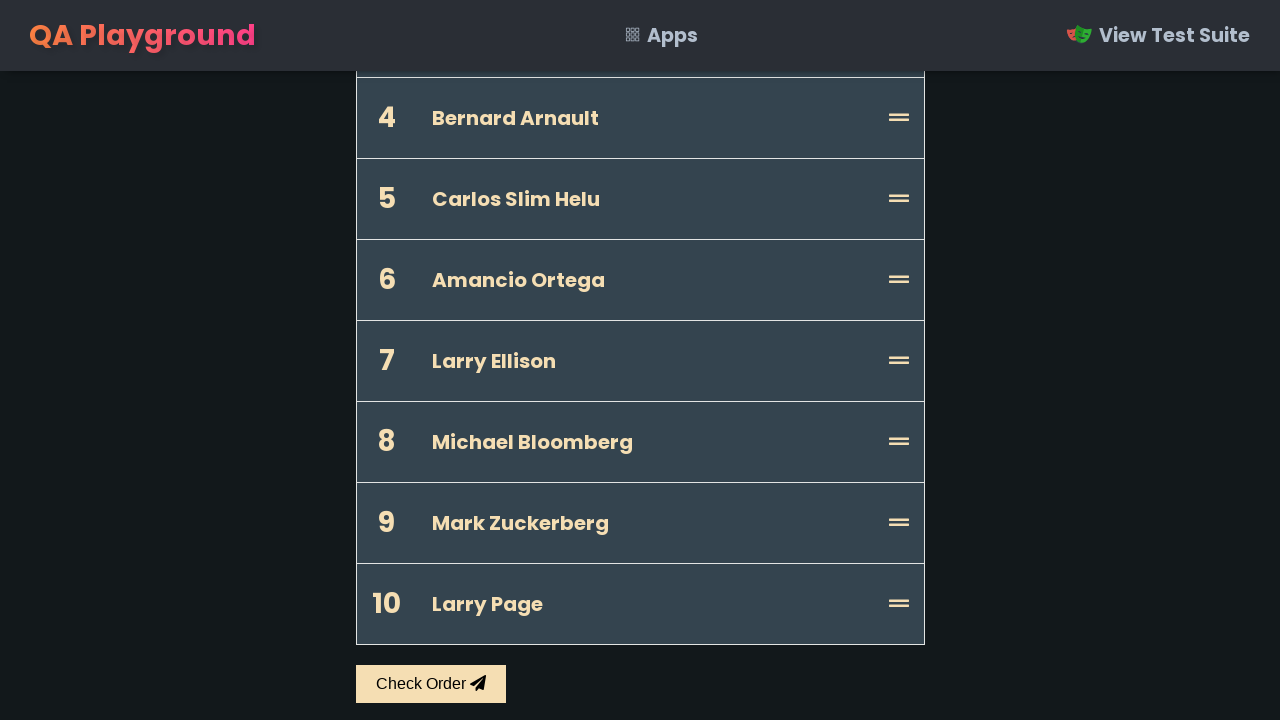

Dragged Mark Zuckerberg to position 7 at (640, 442)
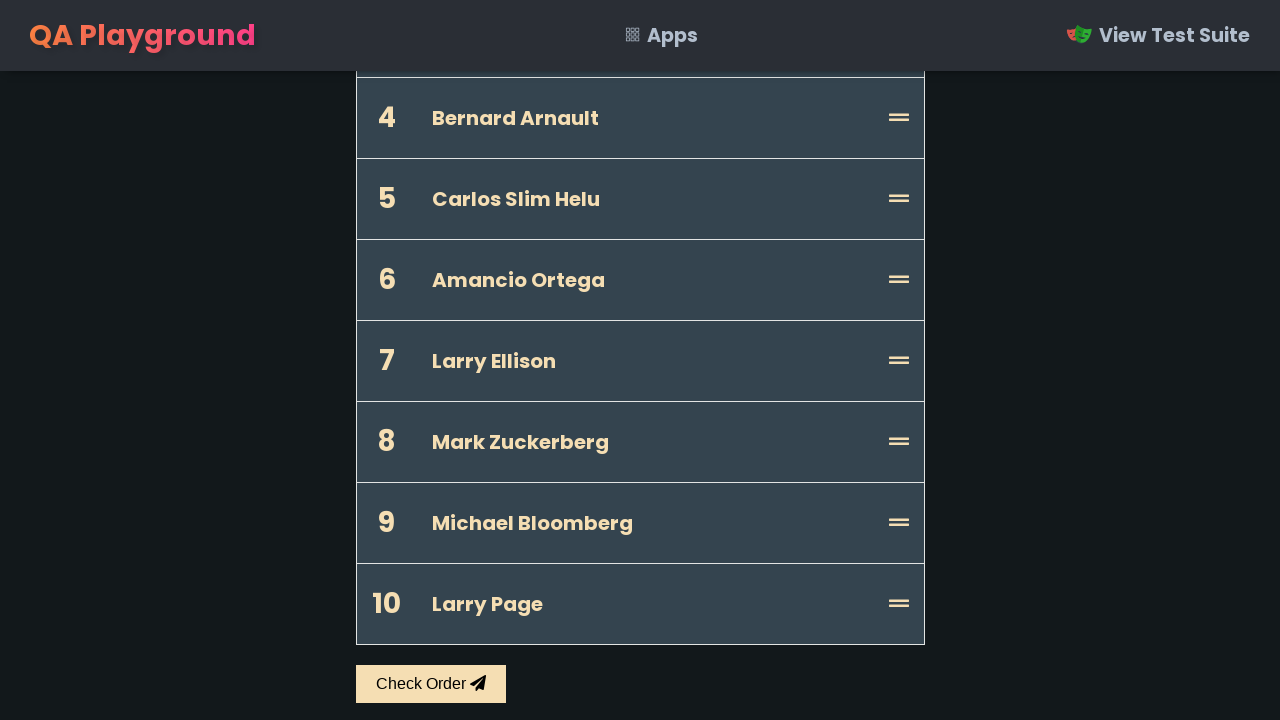

Dragged Michael Bloomberg to position 8 at (640, 523)
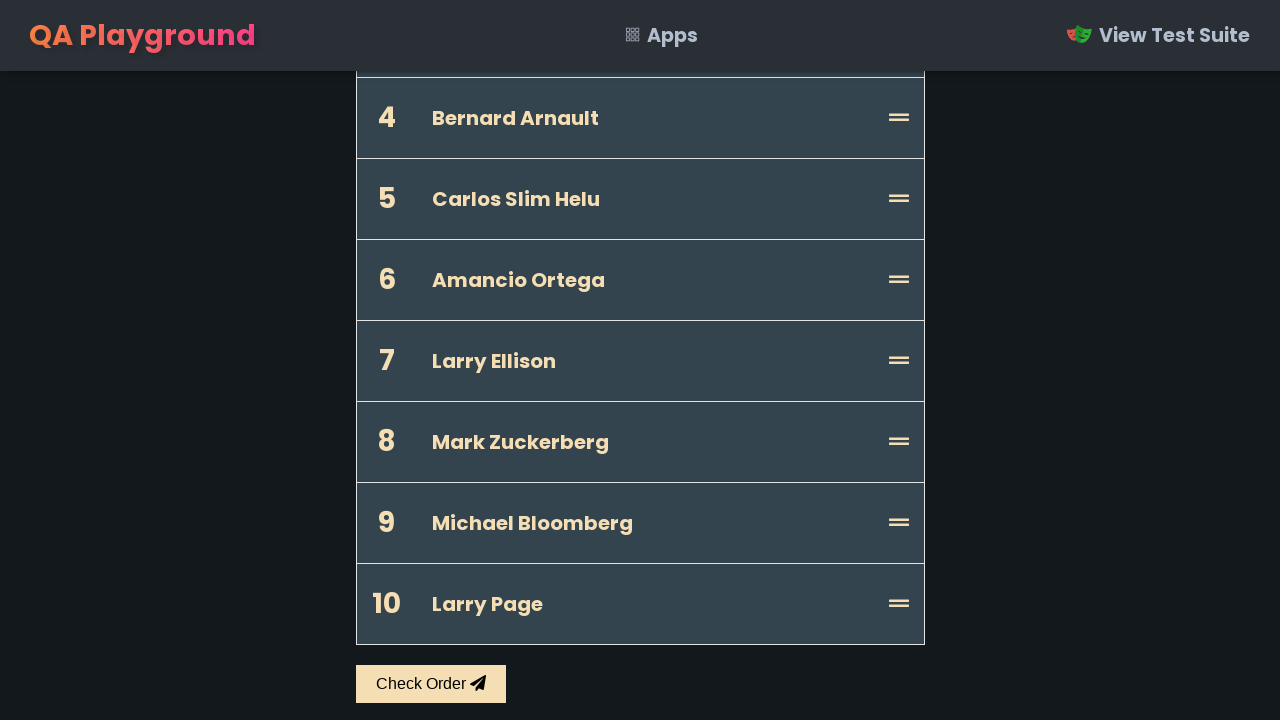

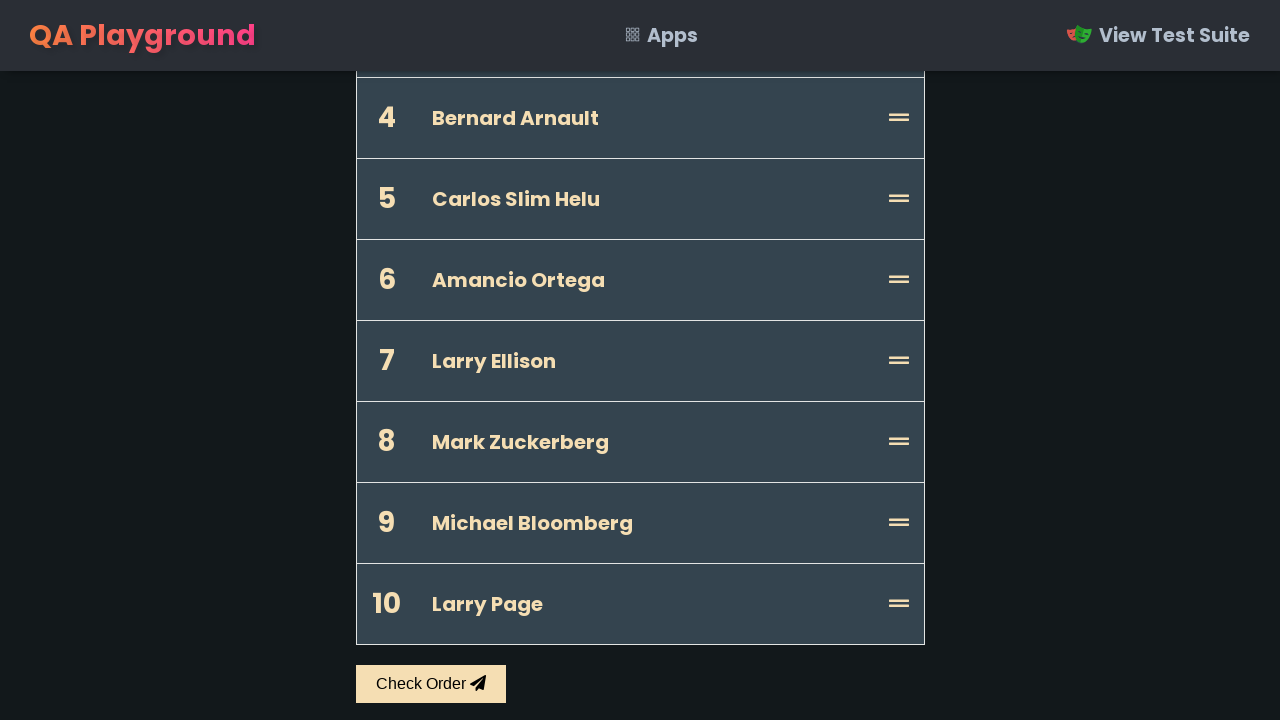